Navigates to W3Schools HTML tables tutorial page and locates the main heading element to verify its presence and retrieve its position information.

Starting URL: https://www.w3schools.com/html/html_tables.asp

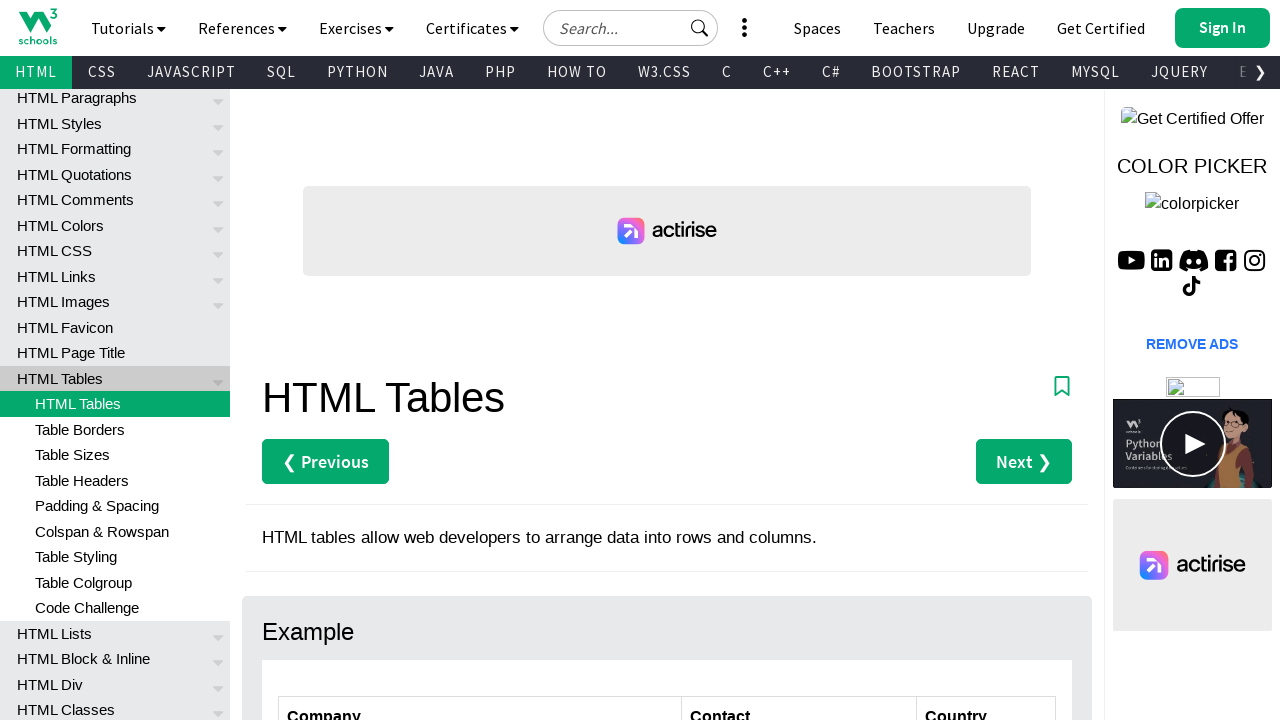

Navigated to W3Schools HTML tables tutorial page
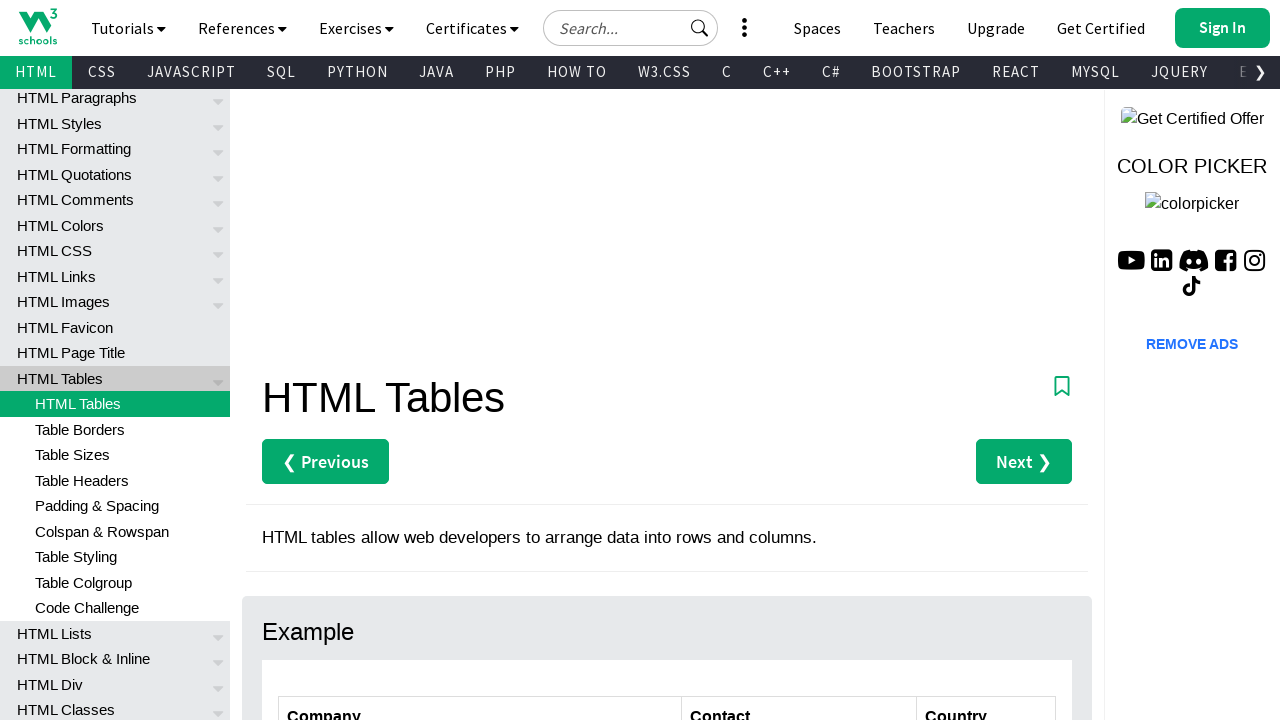

Set viewport size to 1920x1080
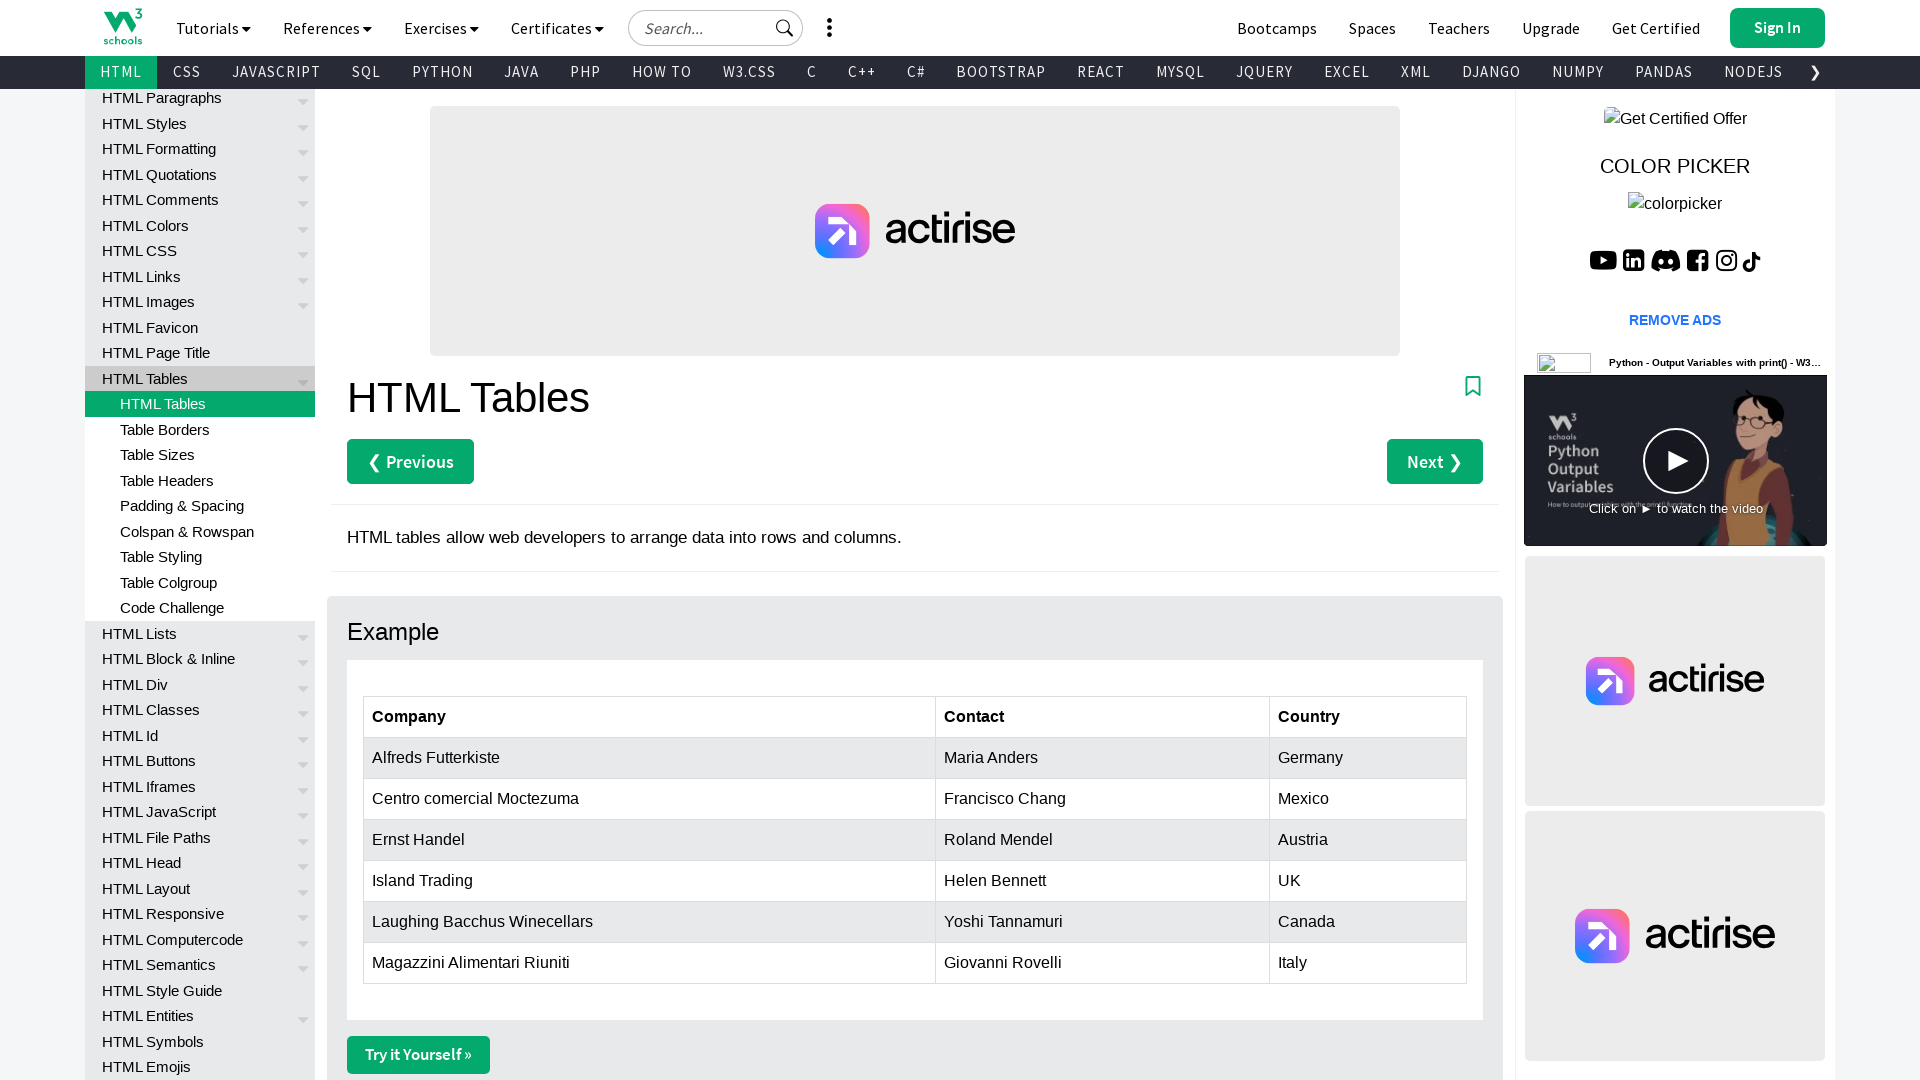

Located main heading element (h1)
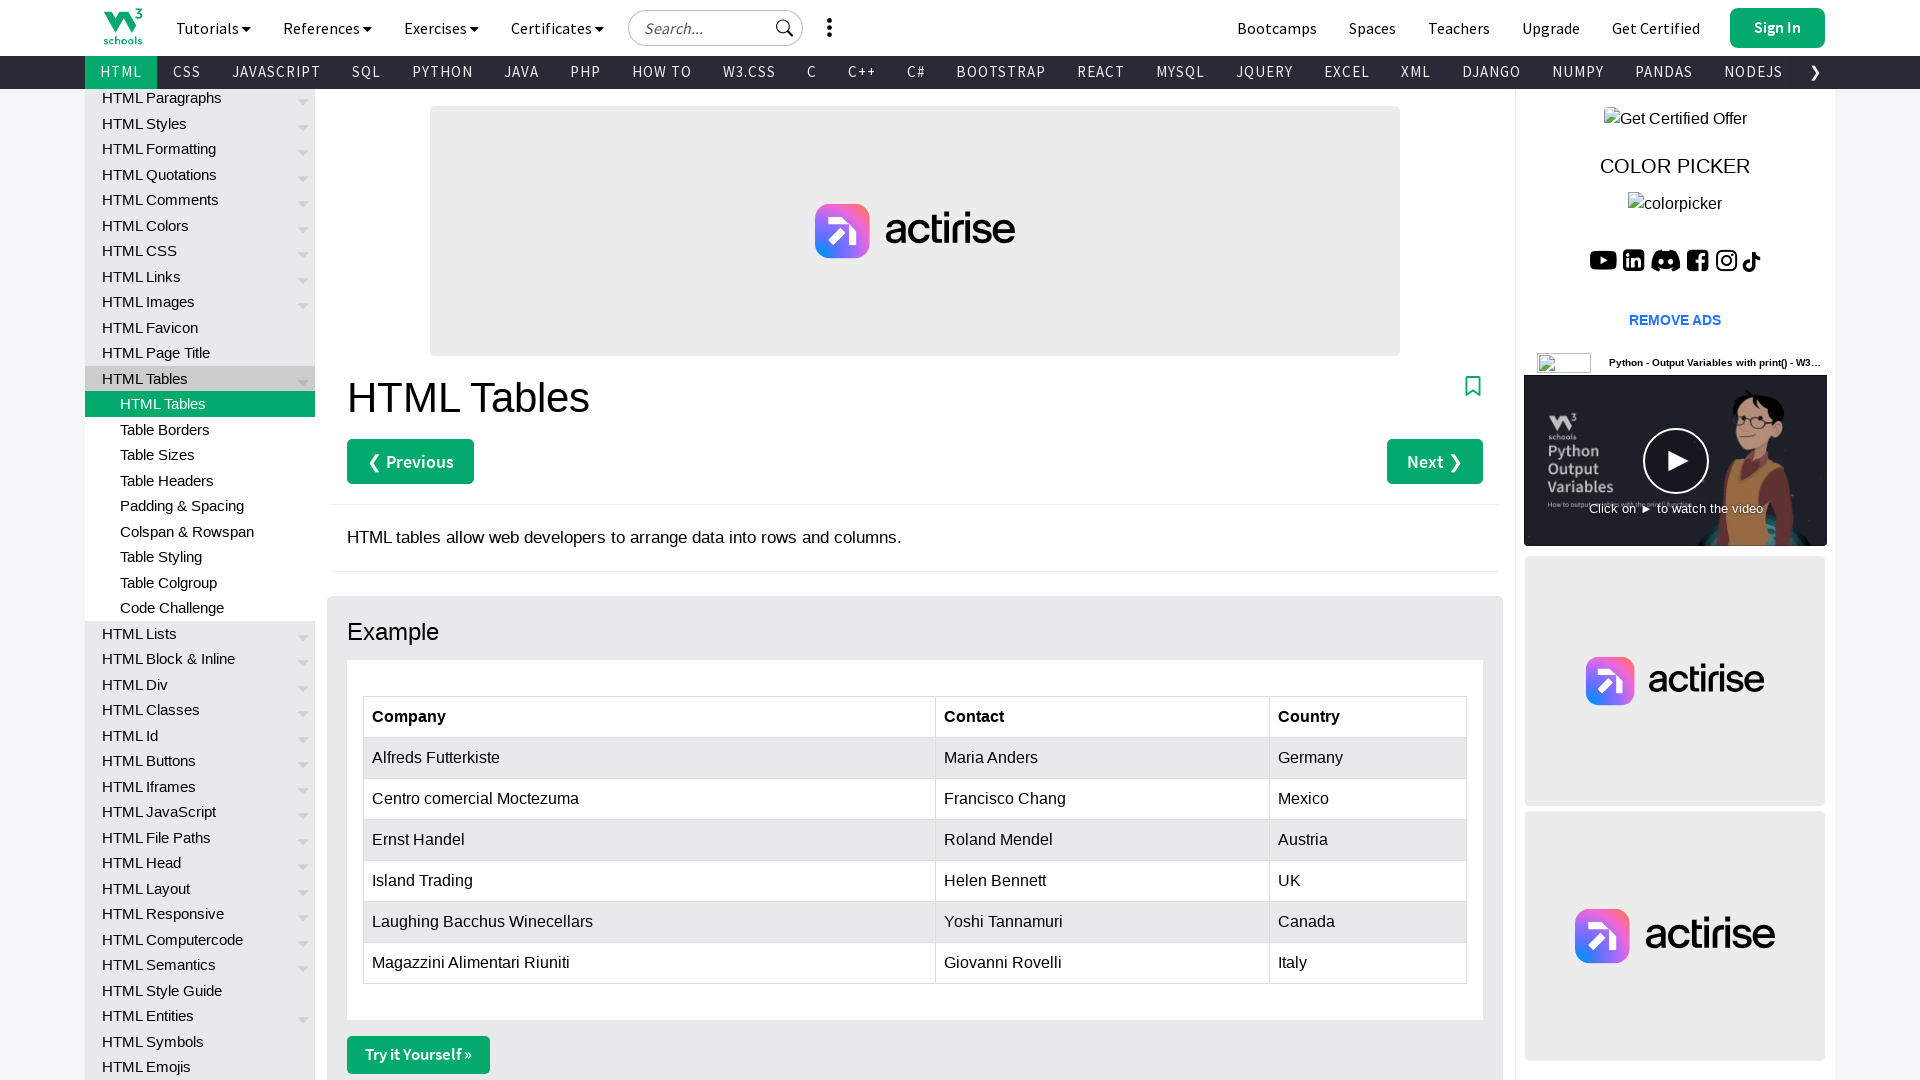

Main heading element became visible
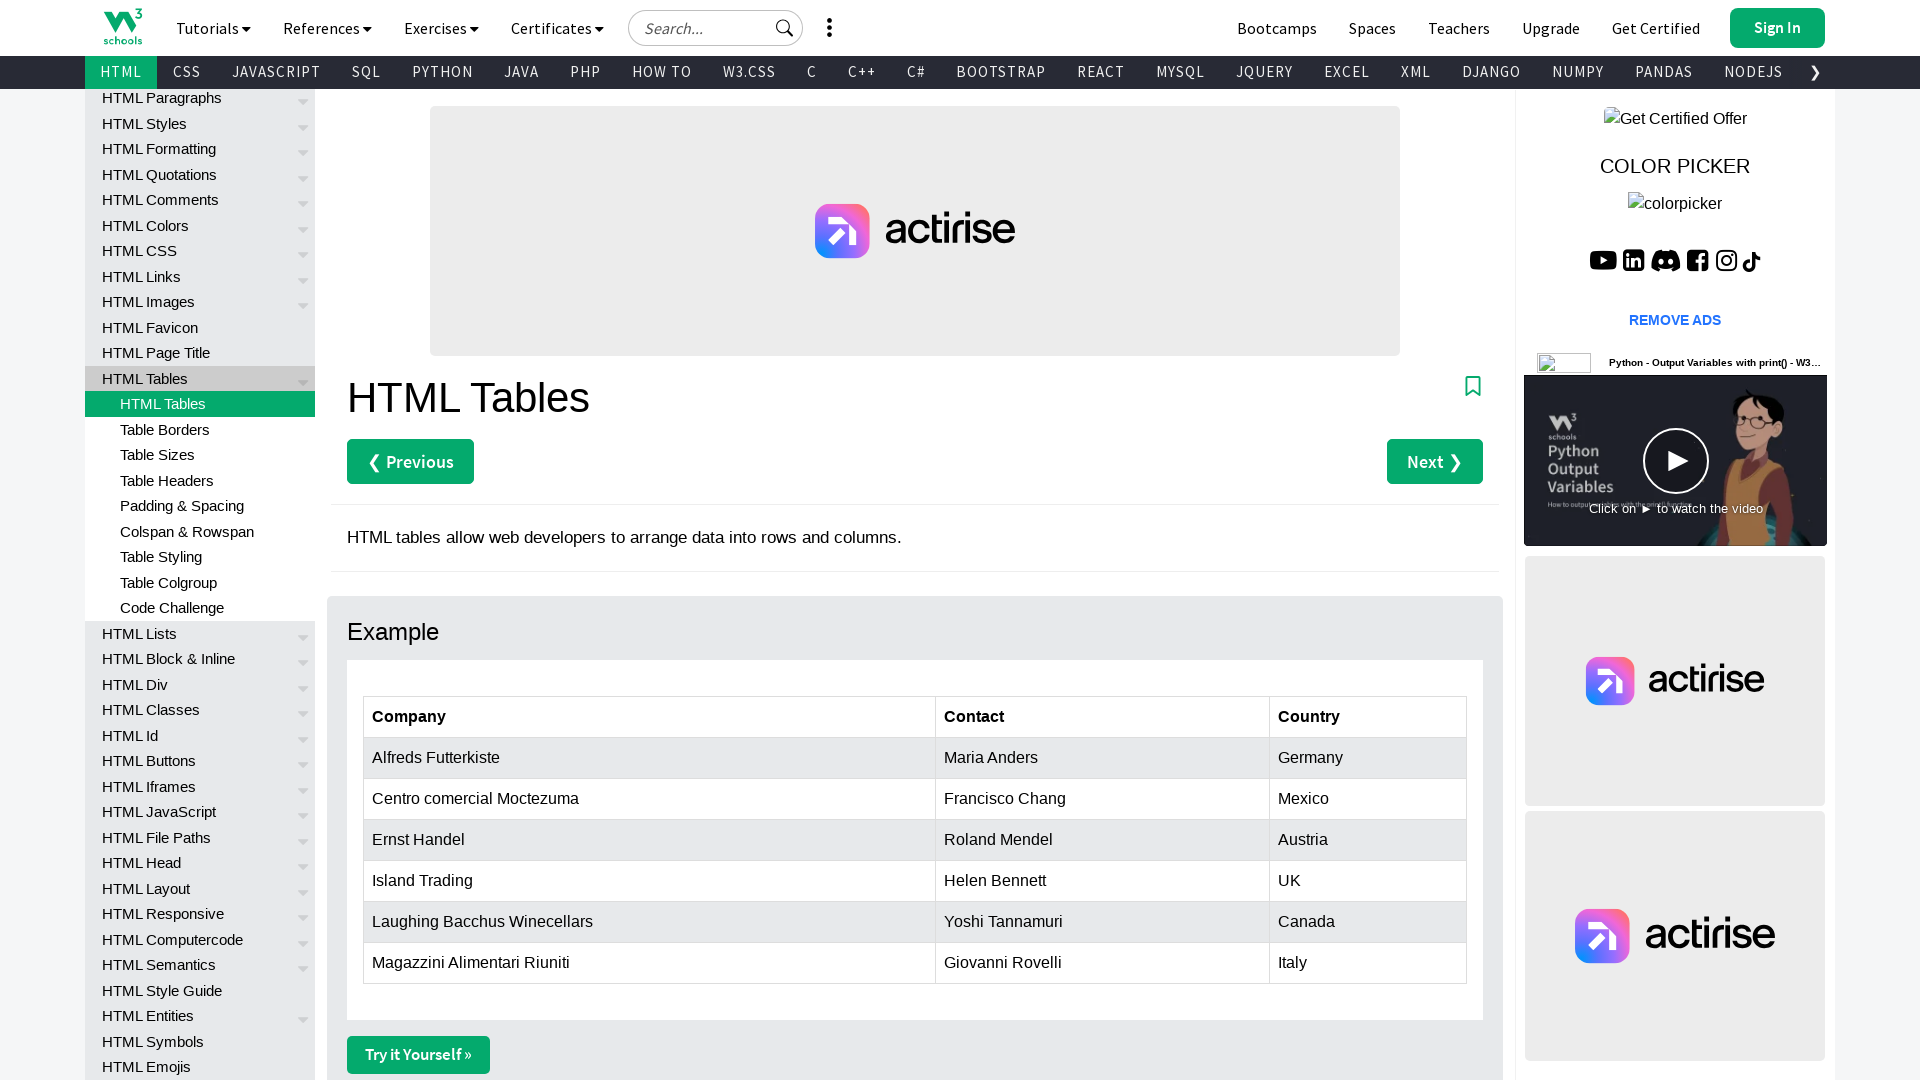

Retrieved bounding box (location and size) of main heading element
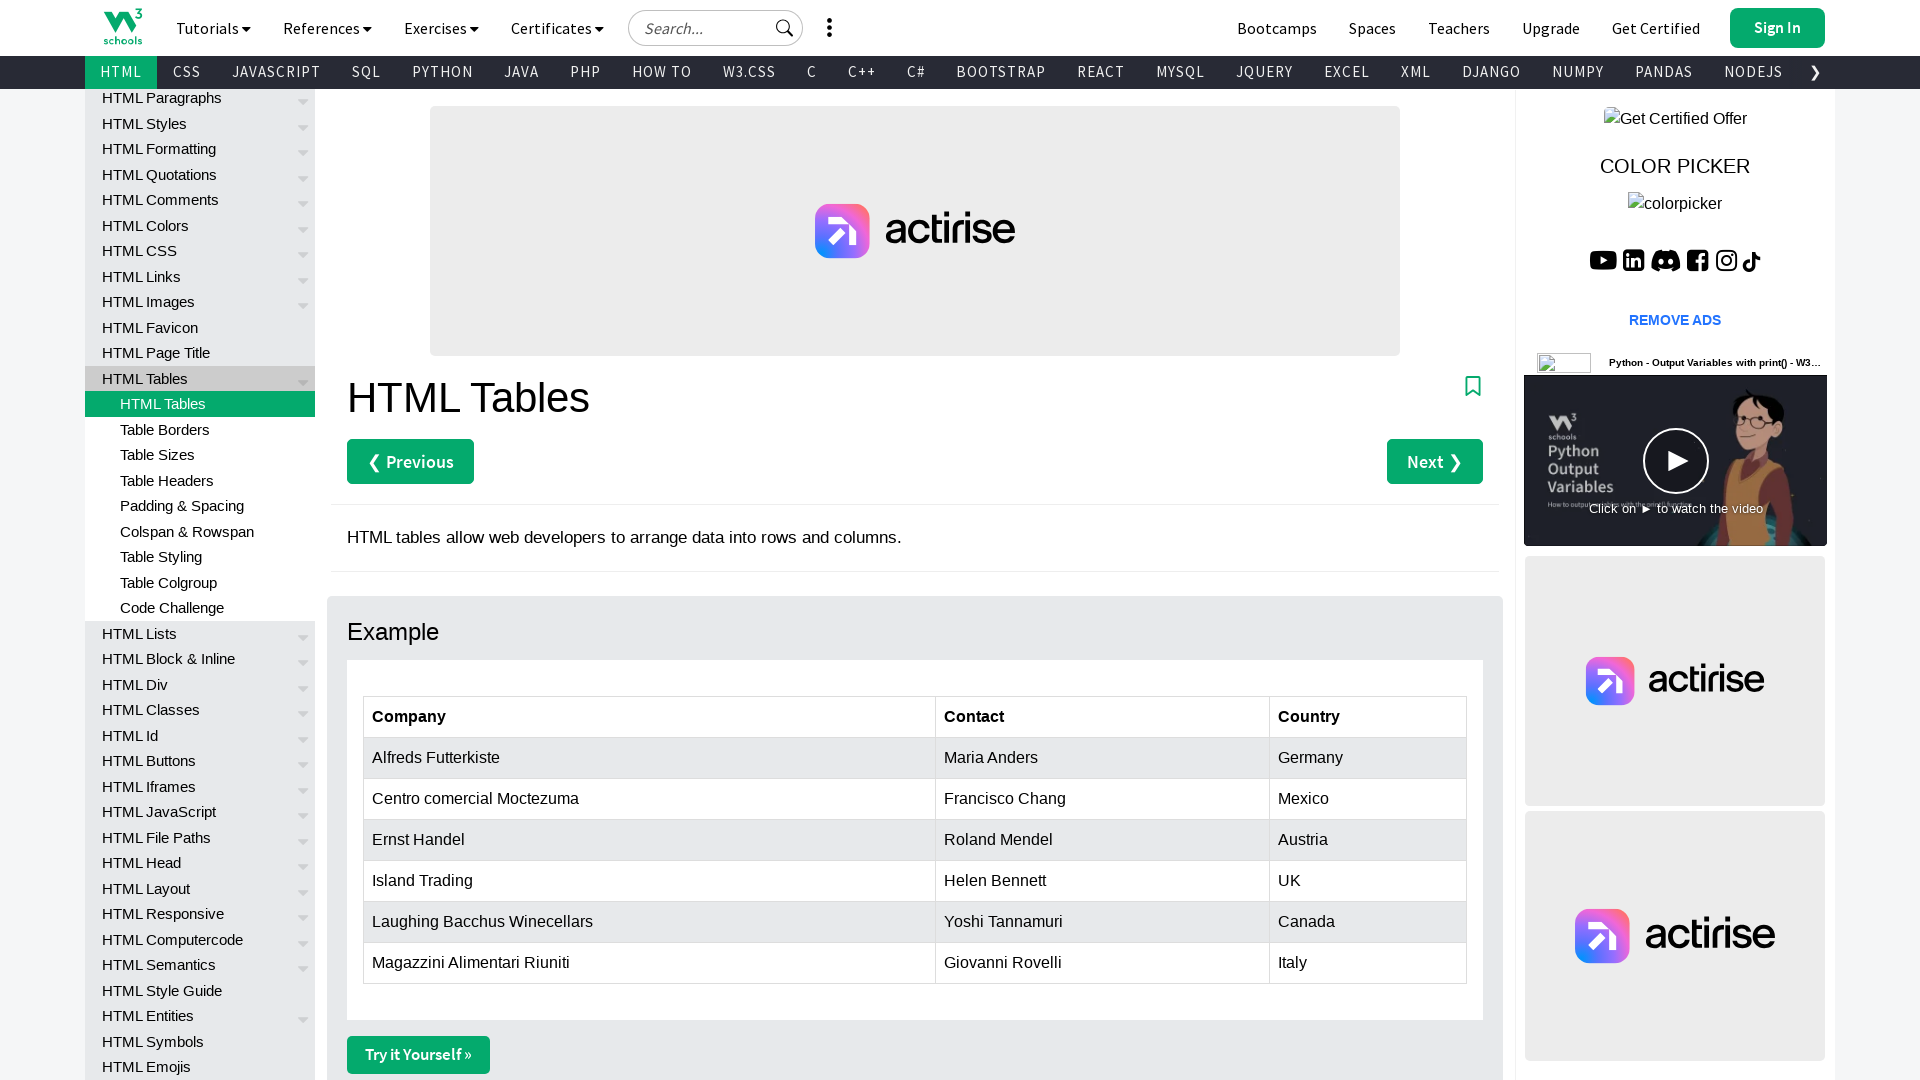

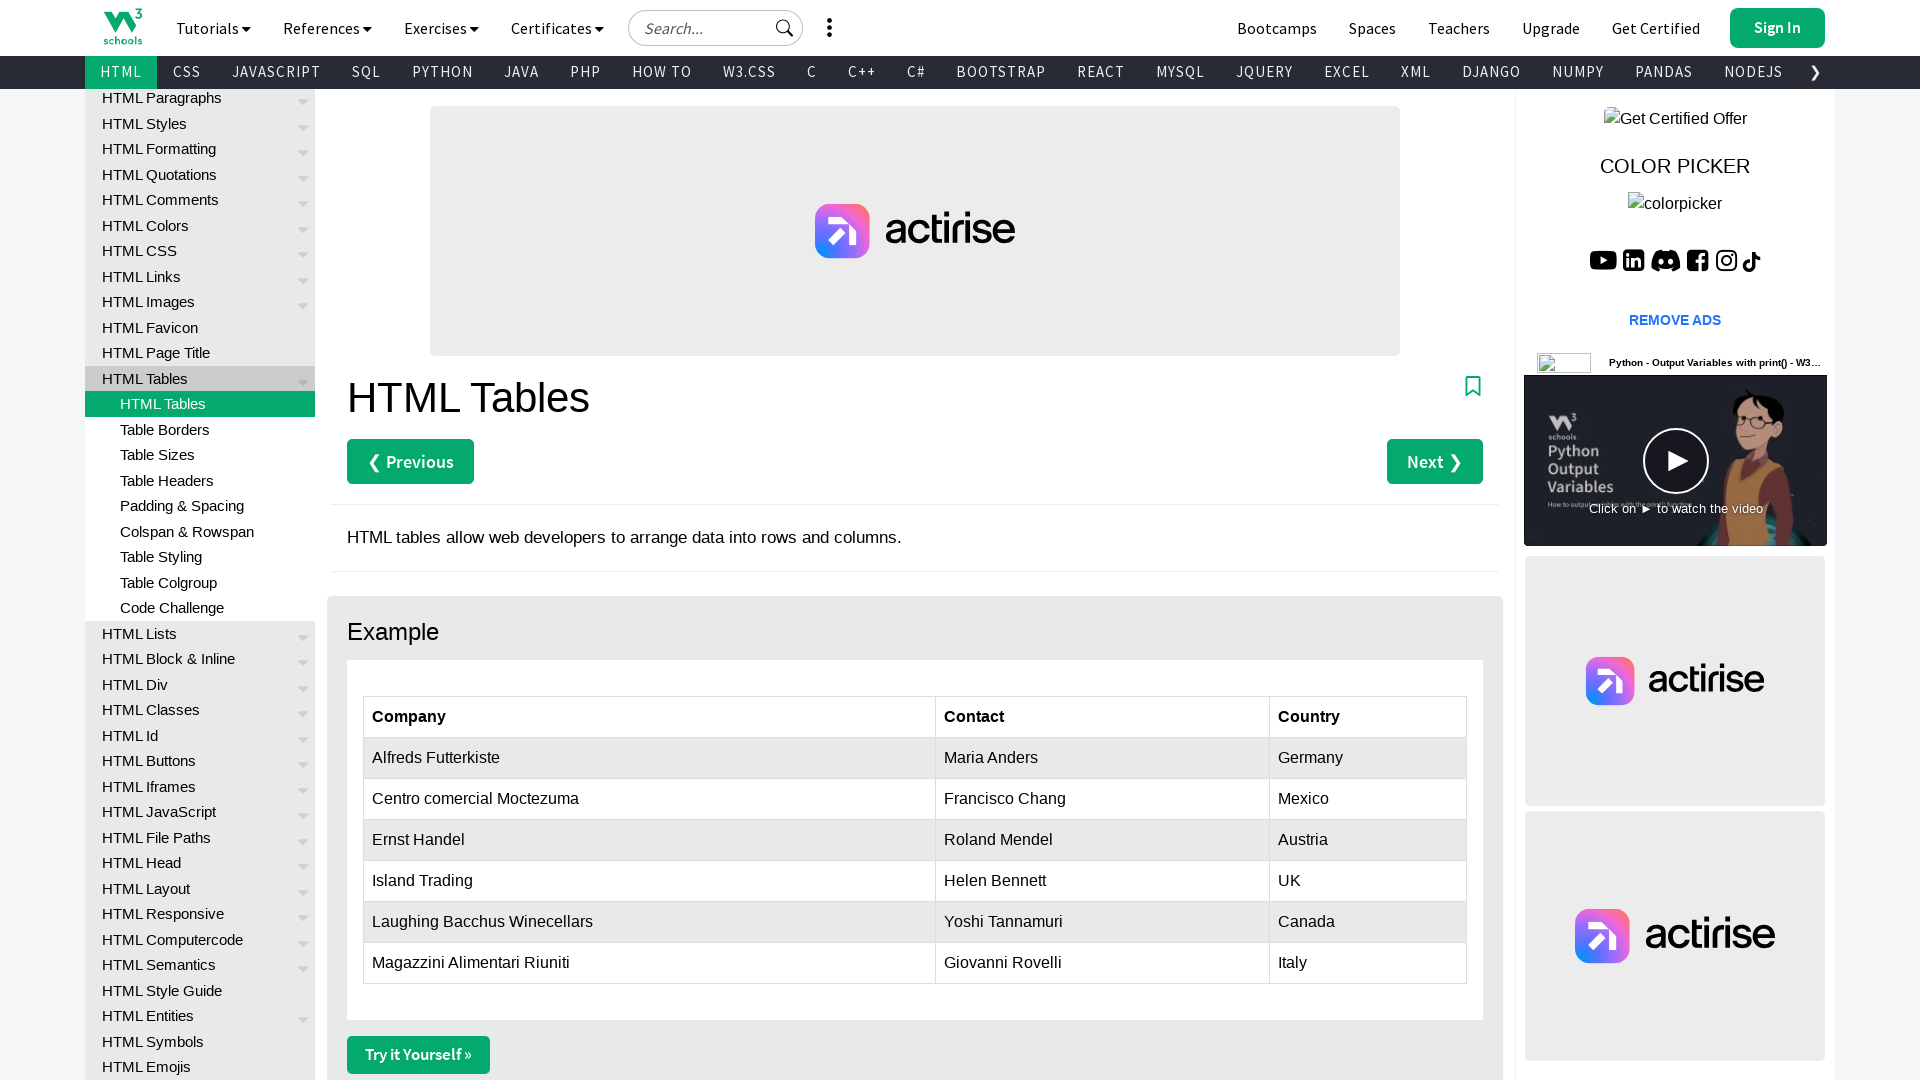